Tests a multitrack video conference application by joining a conference room, then leaving it. The test simulates a user clicking the join button to publish their stream and then clicking the leave button to stop publishing.

Starting URL: https://test.antmedia.io:5443/LiveApp/multitrack-conference.html

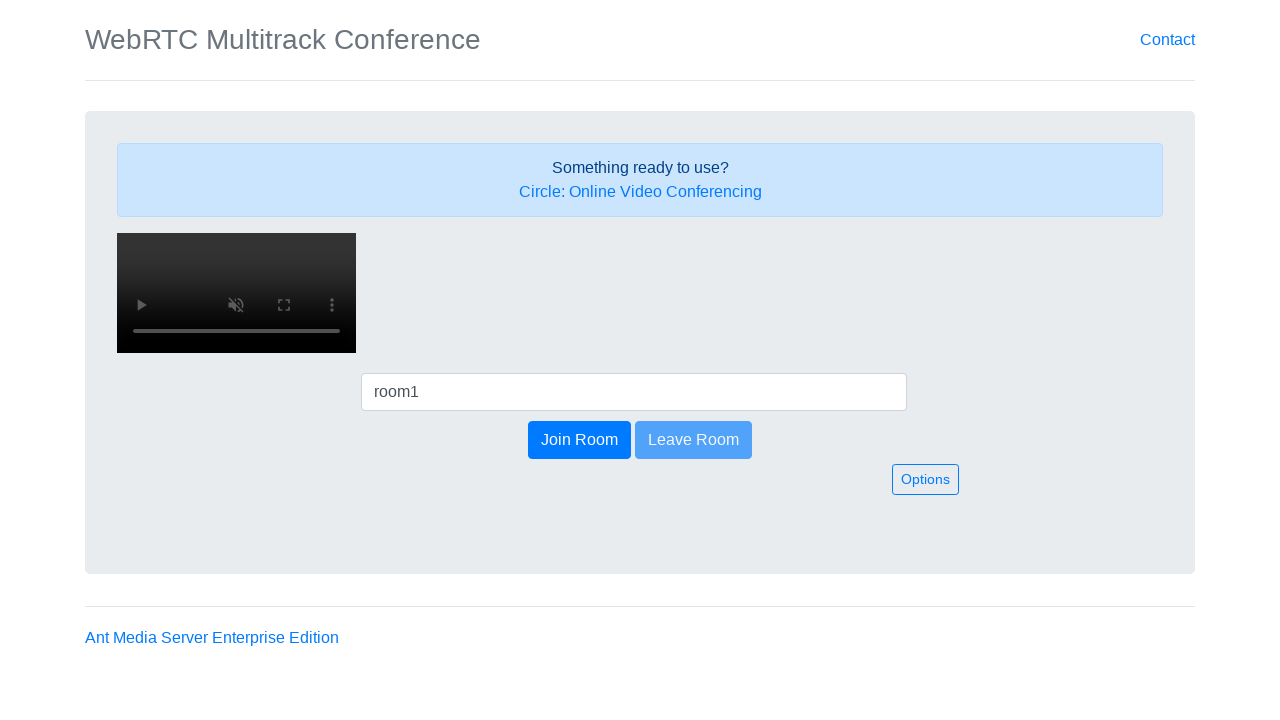

Waited for join/publish button to become visible
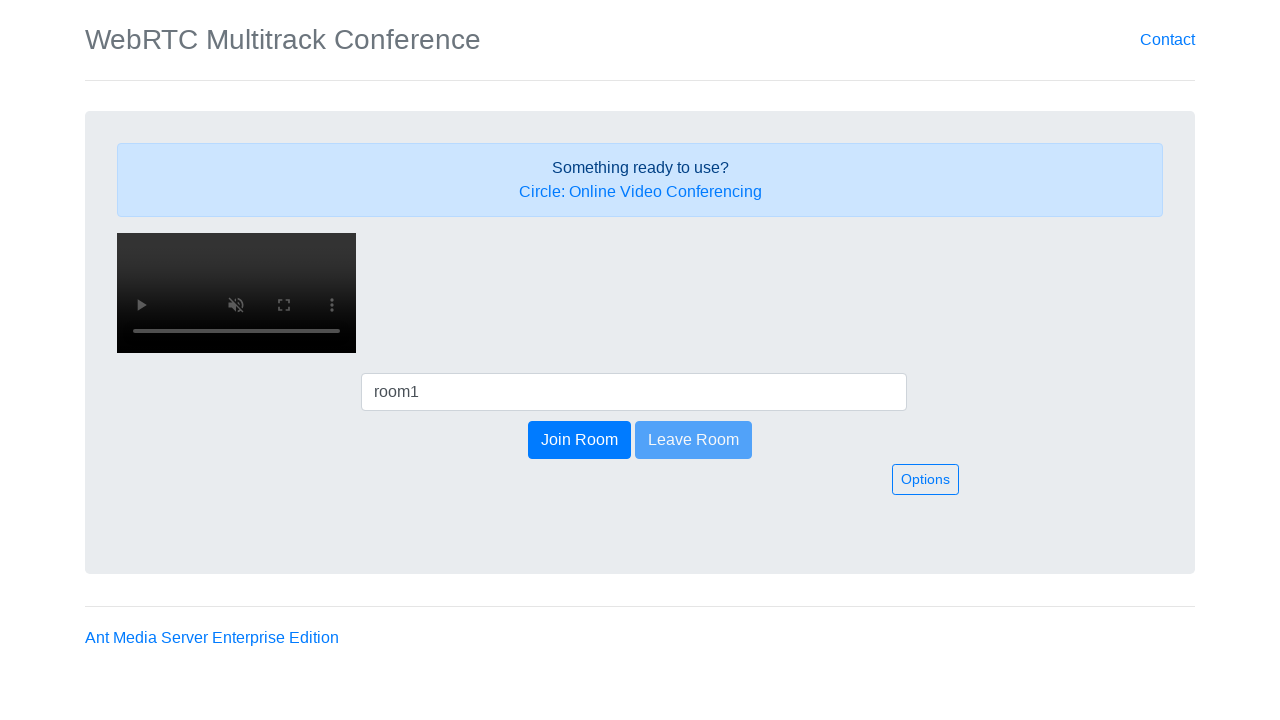

Clicked join/publish button to join the conference at (579, 440) on #join_publish_button
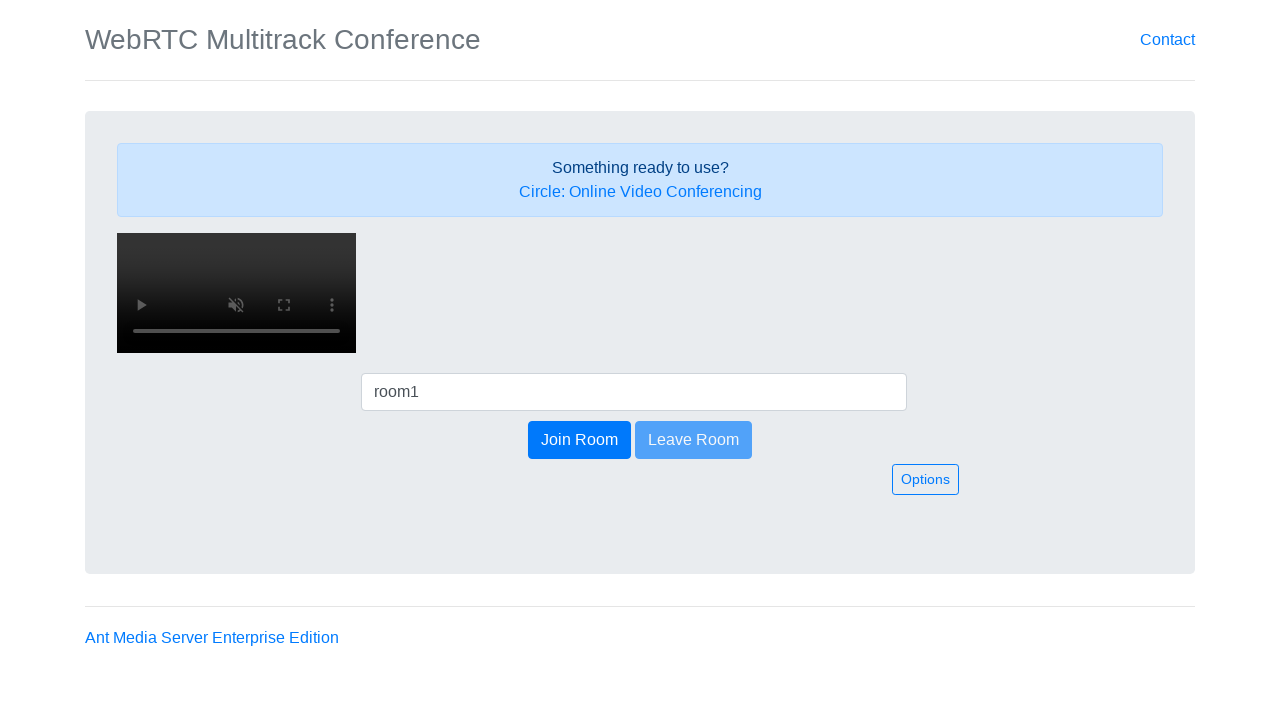

Waited for stop/leave button to become visible after joining conference
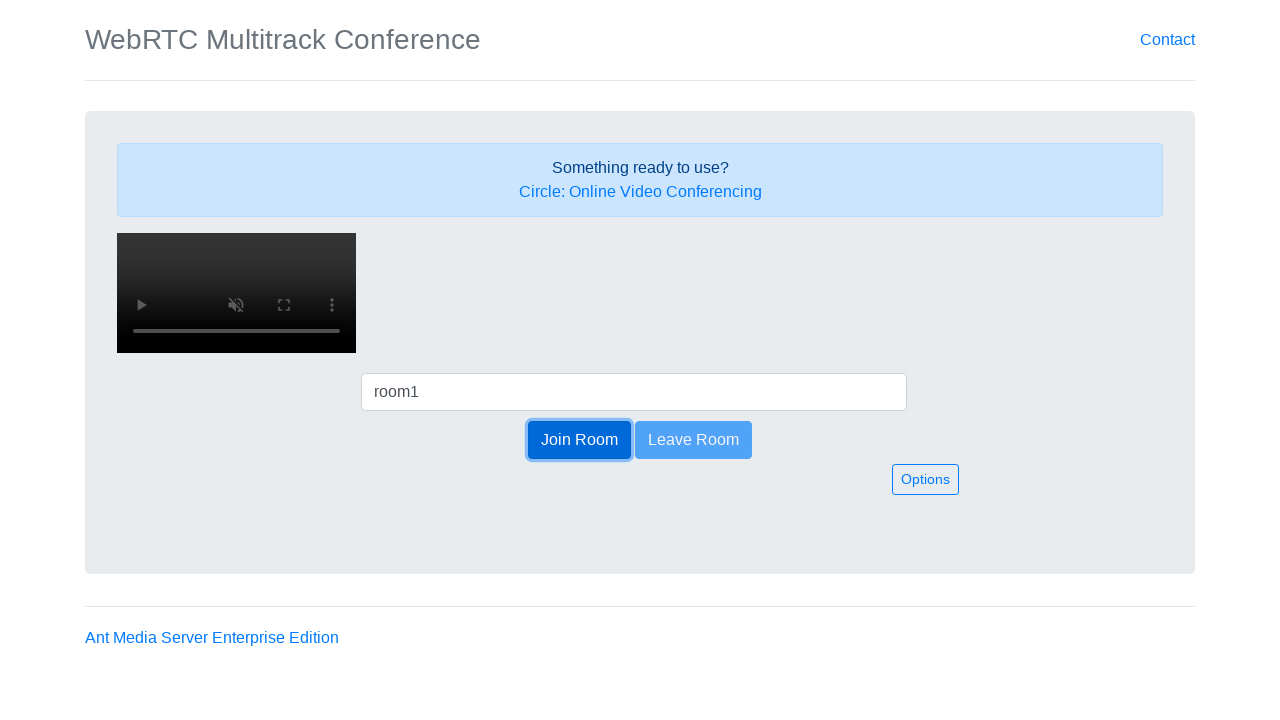

Clicked stop/leave button to leave the conference at (693, 440) on #stop_publish_button
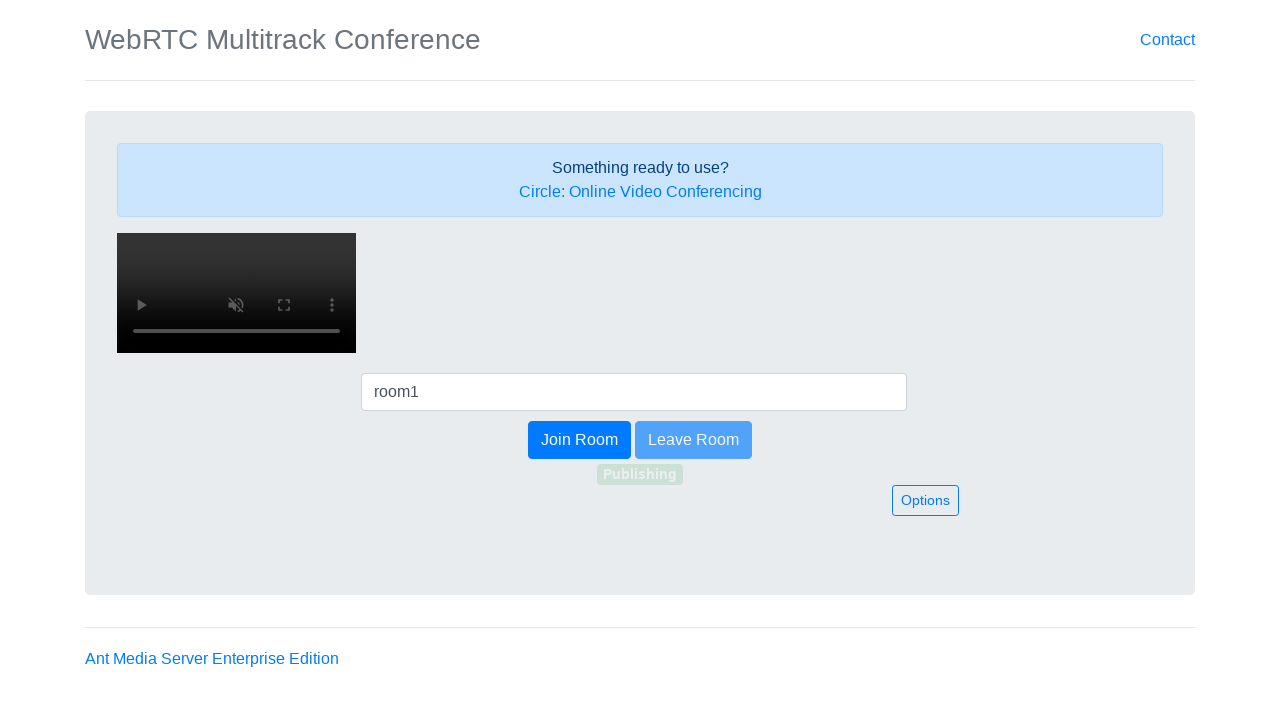

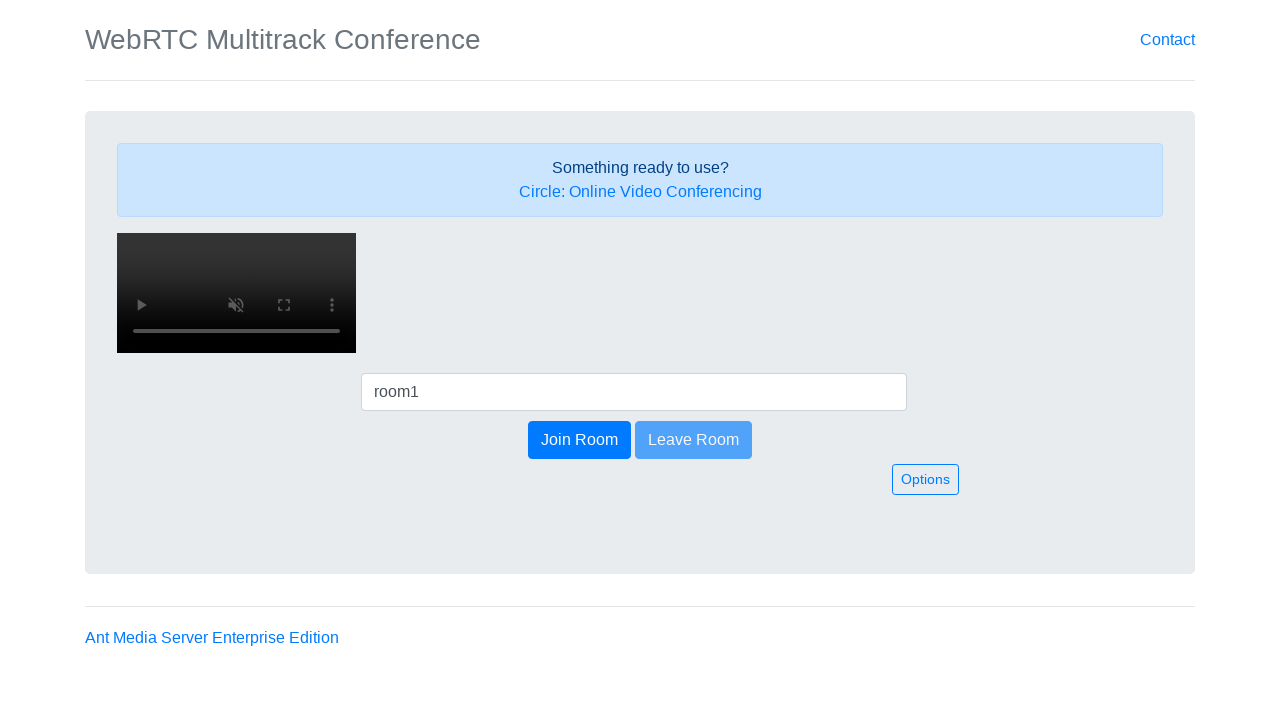